Navigates to the W3Schools Server-Sent Events (SSE) demo page and verifies it loads correctly.

Starting URL: https://www.w3schools.com/html/tryit.asp?filename=tryhtml5_sse

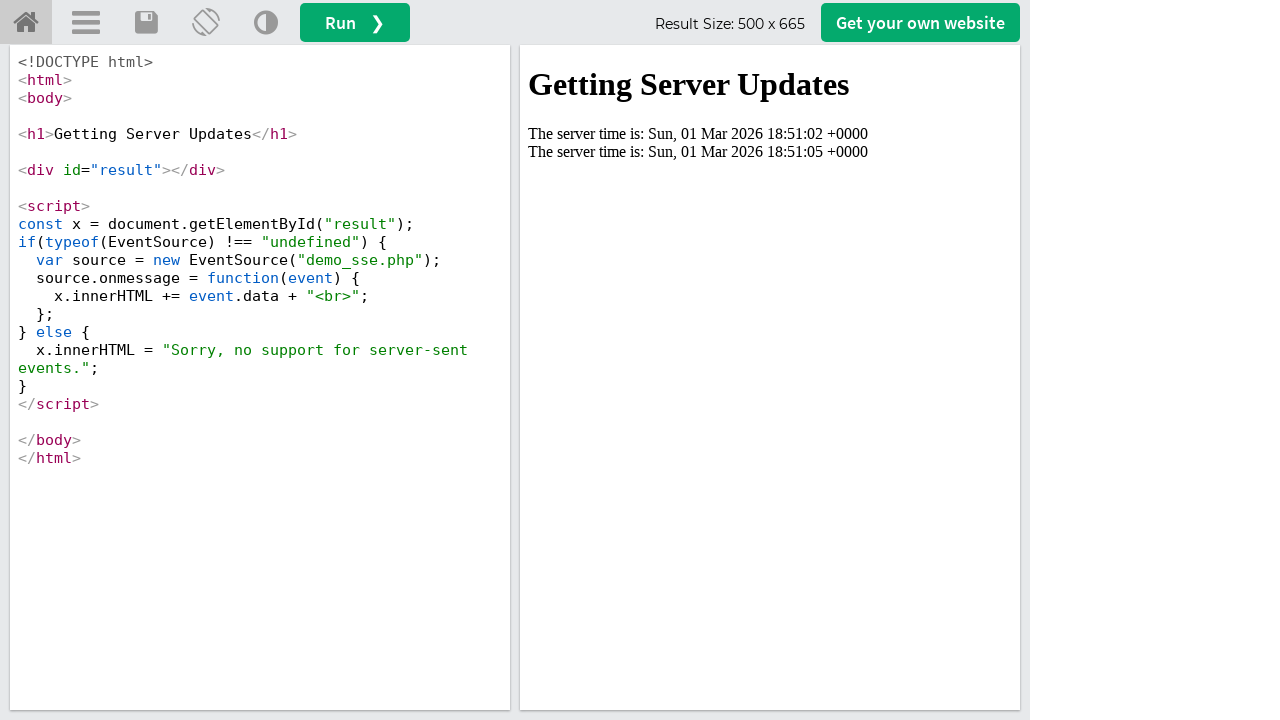

Waited for page to reach domcontentloaded state
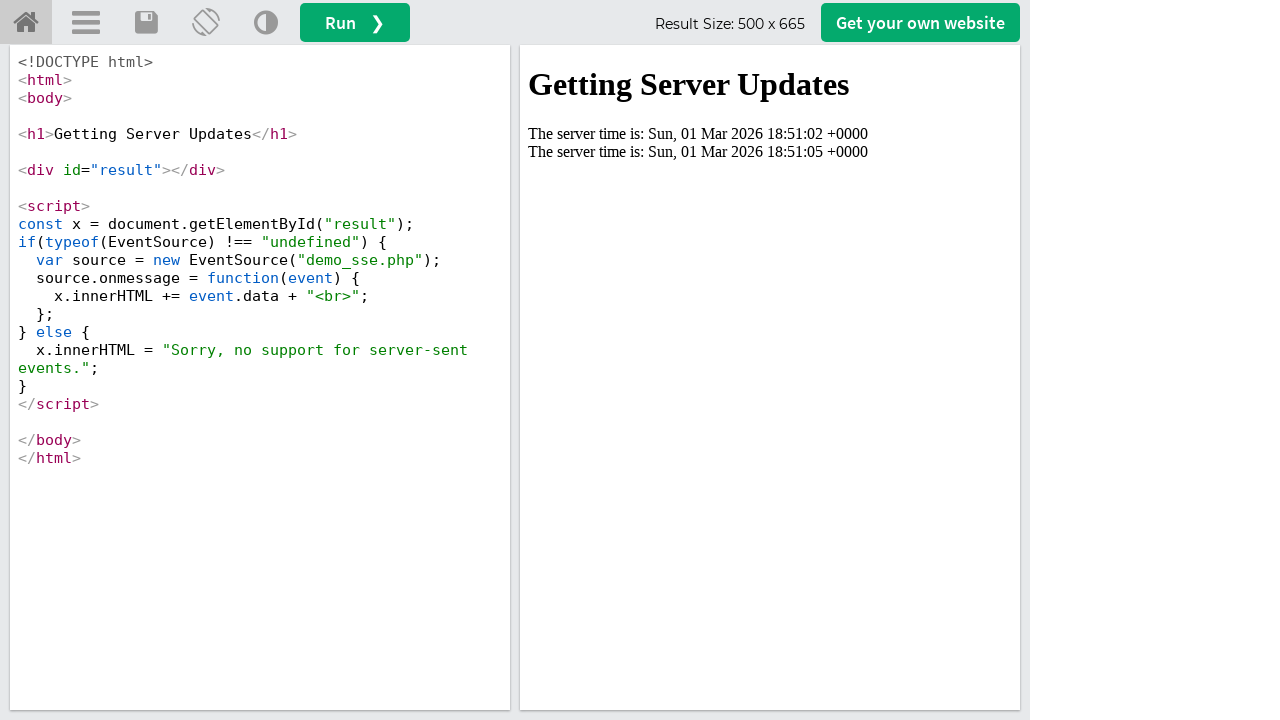

Waited 5 seconds for page content to fully render
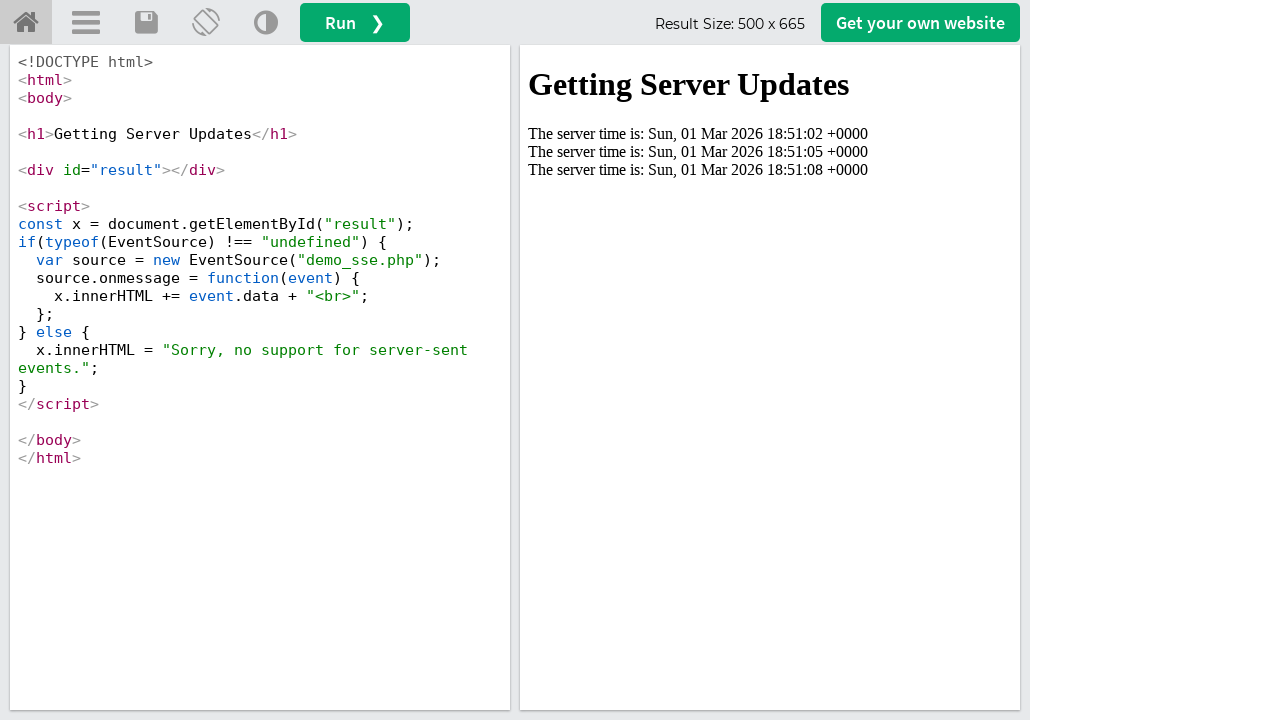

Verified page title contains 'Editor'
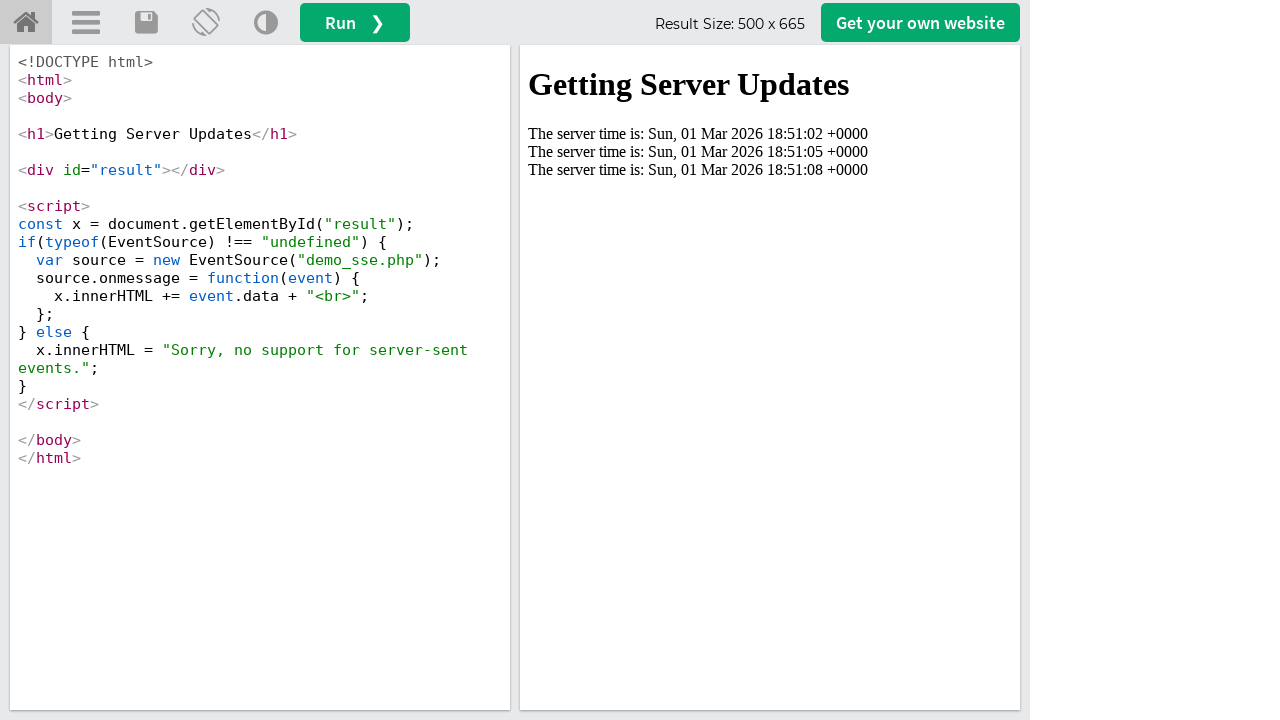

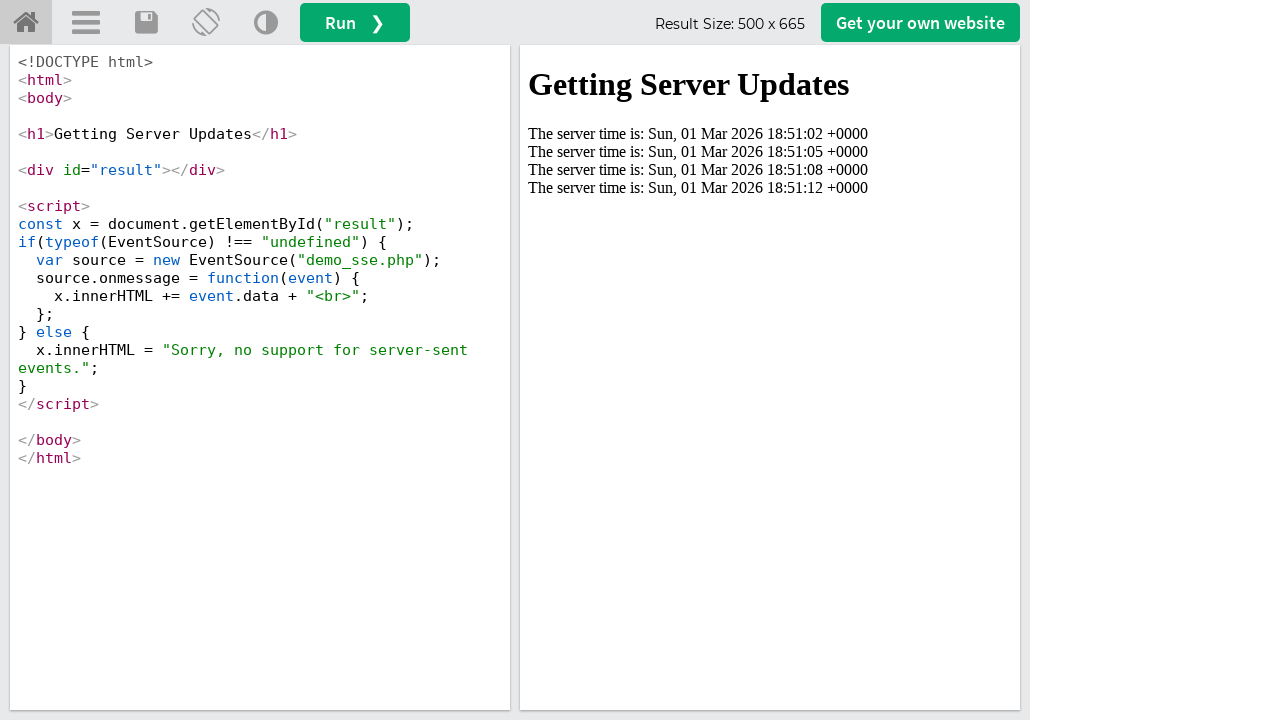